Tests navigation from the main page to the Challenging DOM page and verifies the page header.

Starting URL: https://the-internet.herokuapp.com/

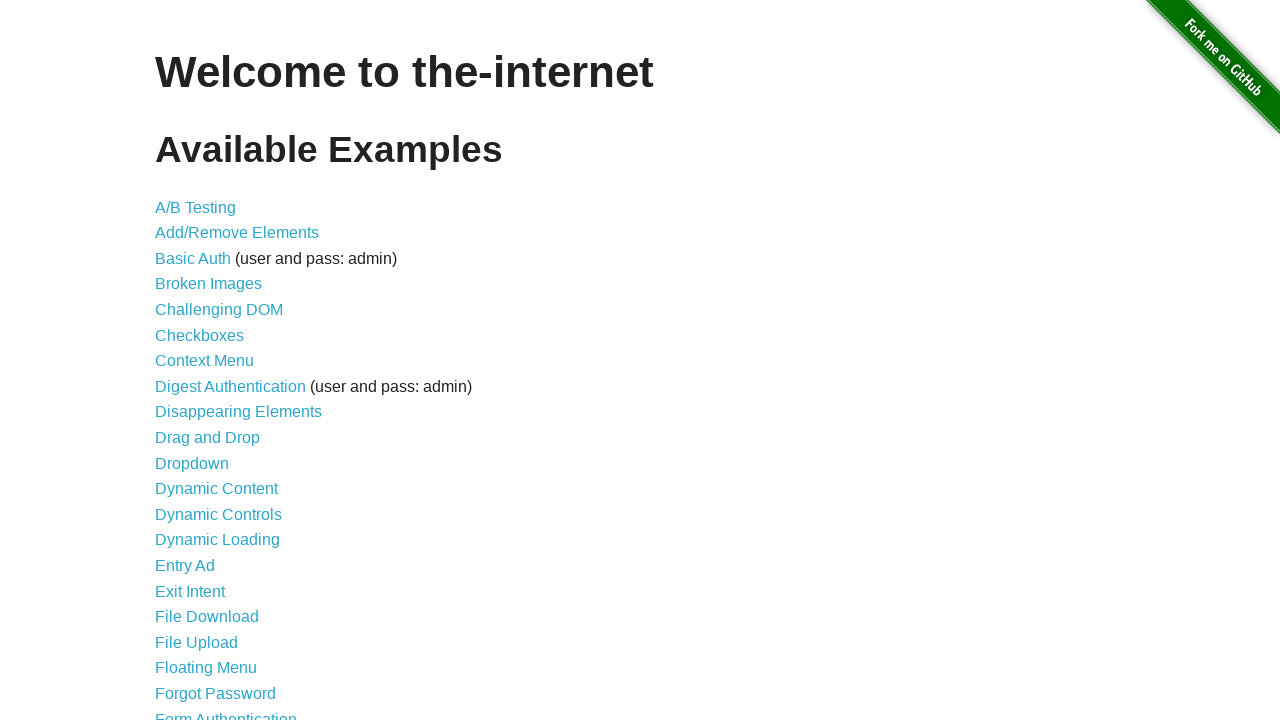

Clicked on Challenging DOM link at (219, 310) on a[href='/challenging_dom']
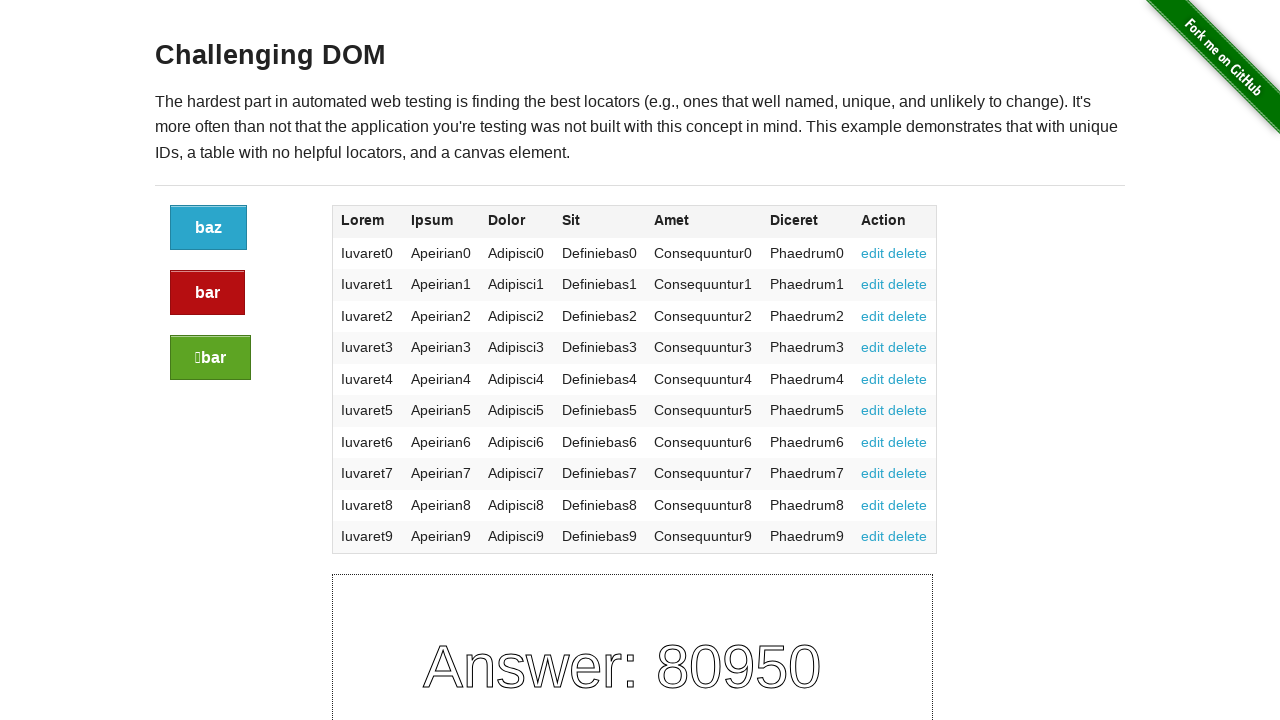

Challenging DOM page loaded and header verified
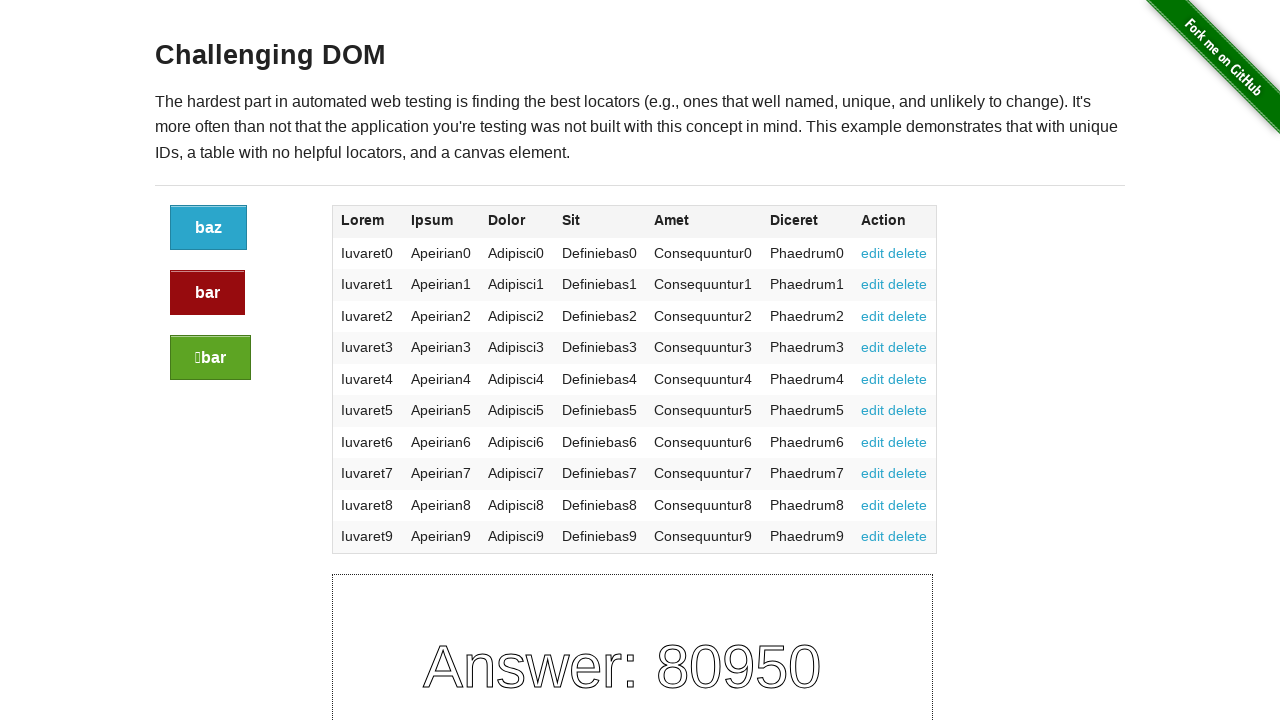

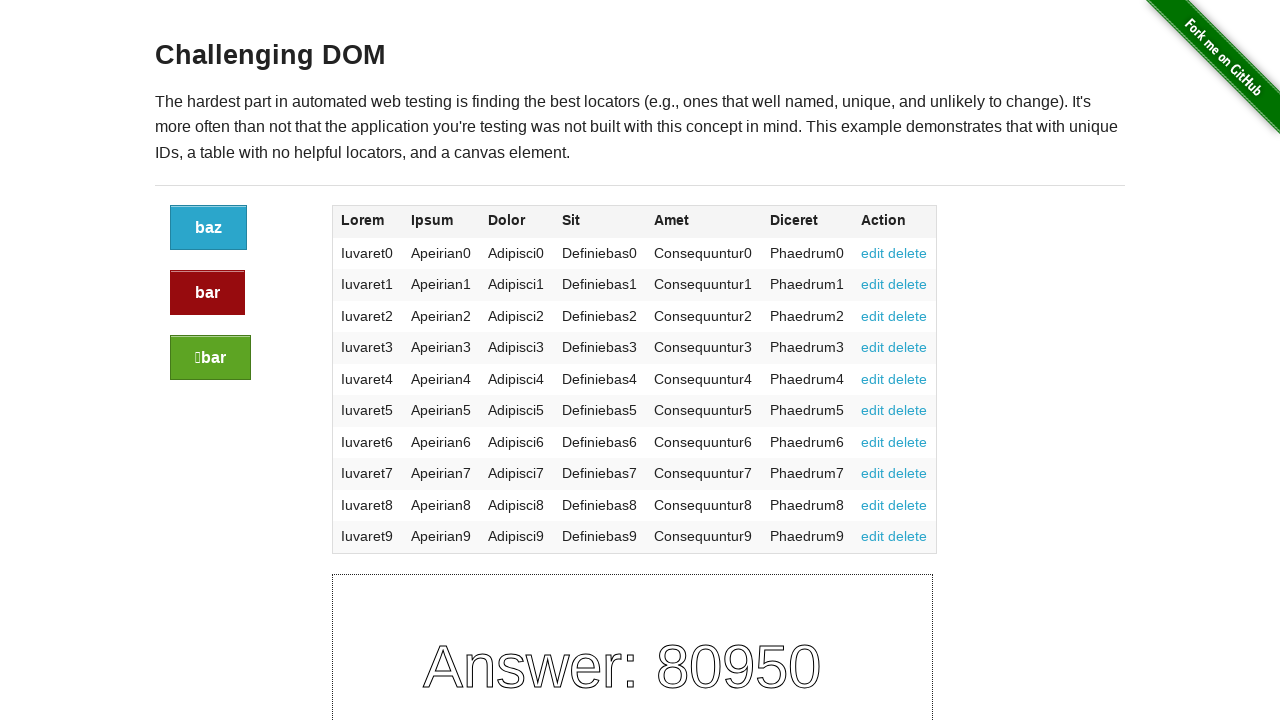